Tests modal functionality by clicking a button to open a modal dialog, then clicking the close button to dismiss it using JavaScript execution.

Starting URL: https://formy-project.herokuapp.com/modal

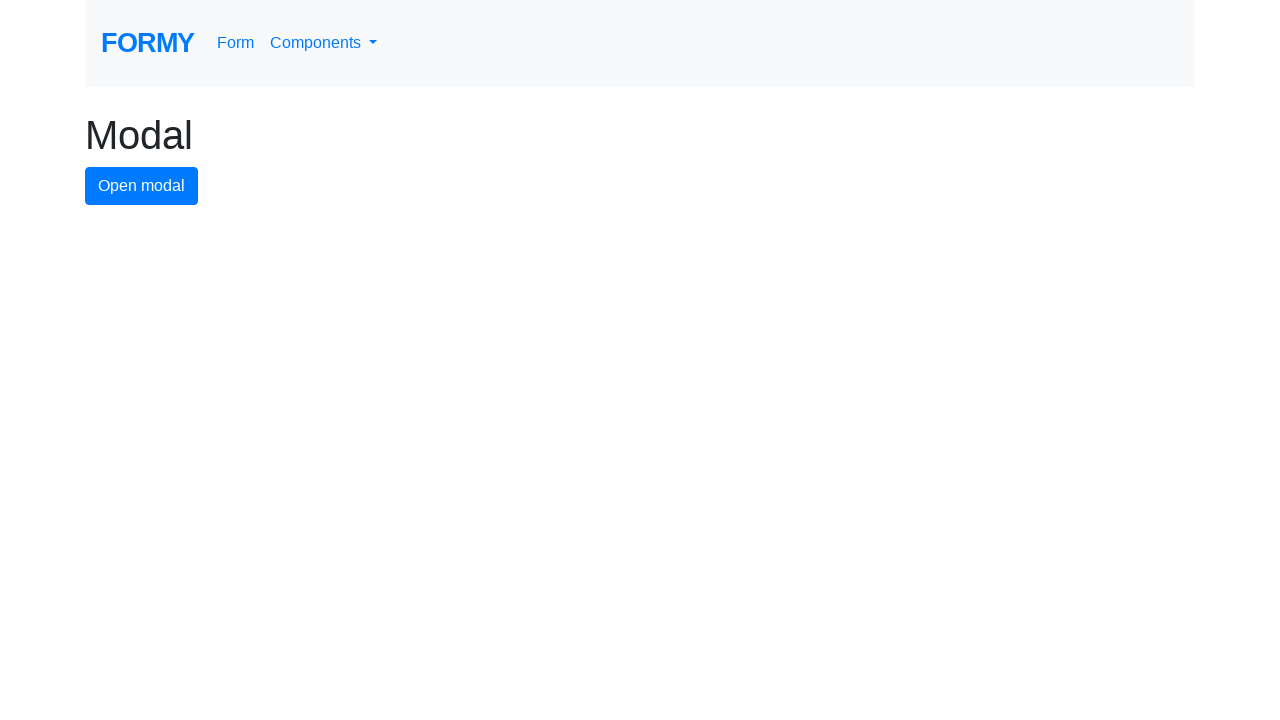

Clicked modal button to open the modal dialog at (142, 186) on #modal-button
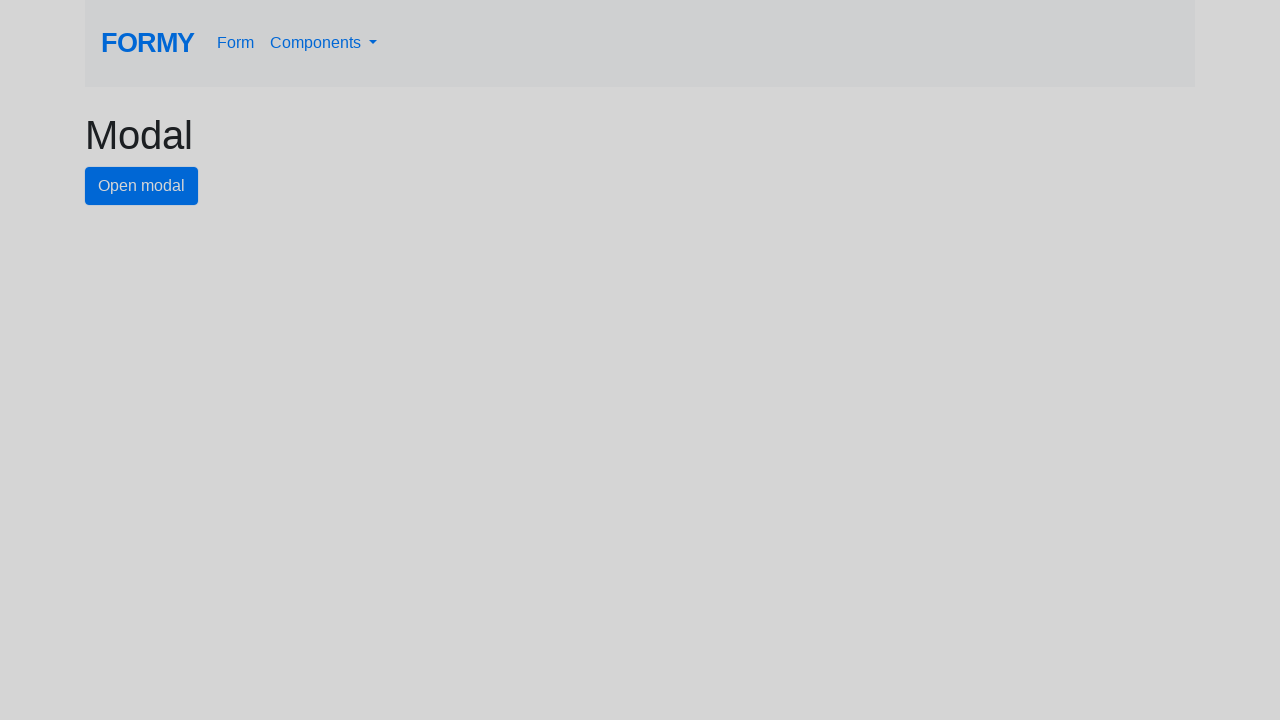

Located the close button element
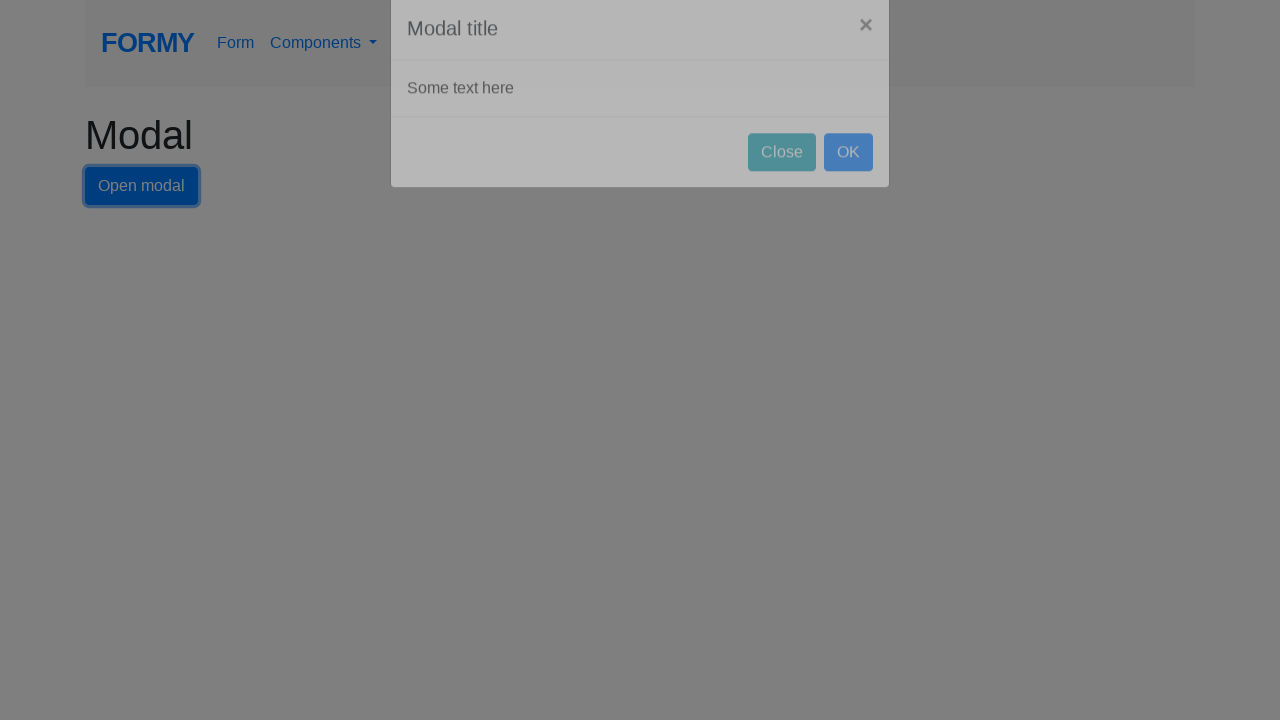

Close button became visible
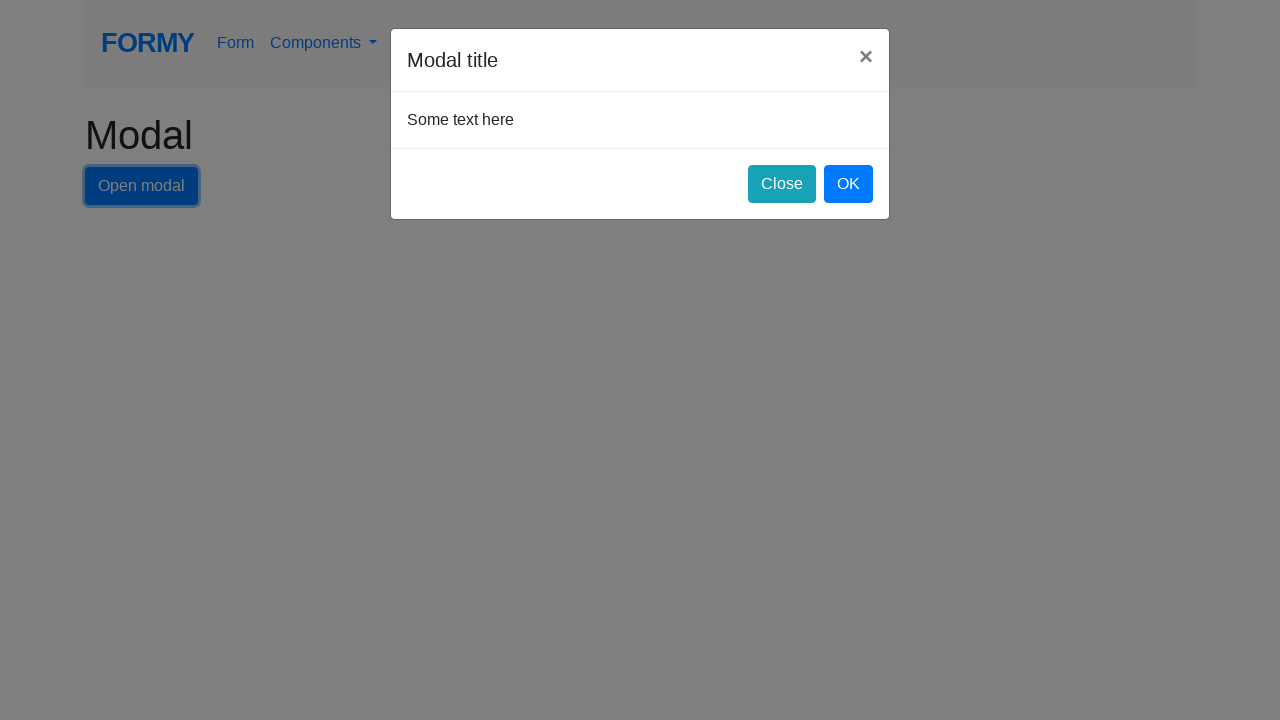

Executed JavaScript to click the close button and dismiss the modal
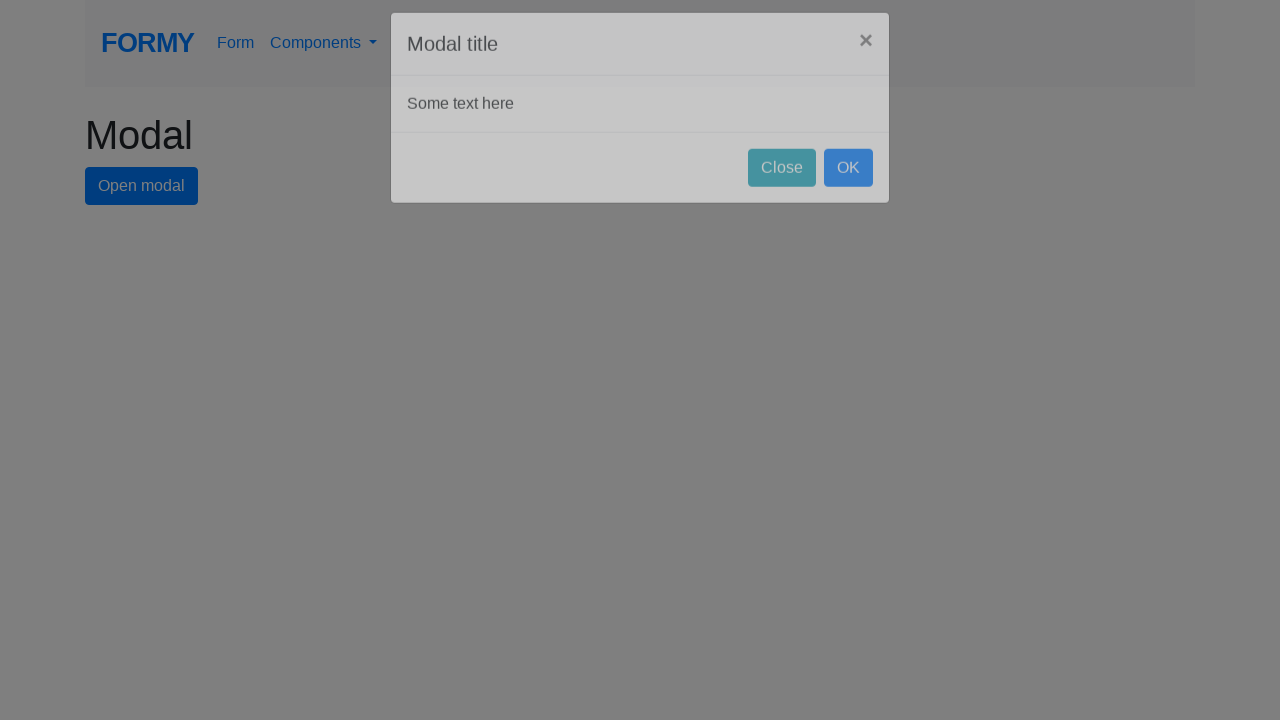

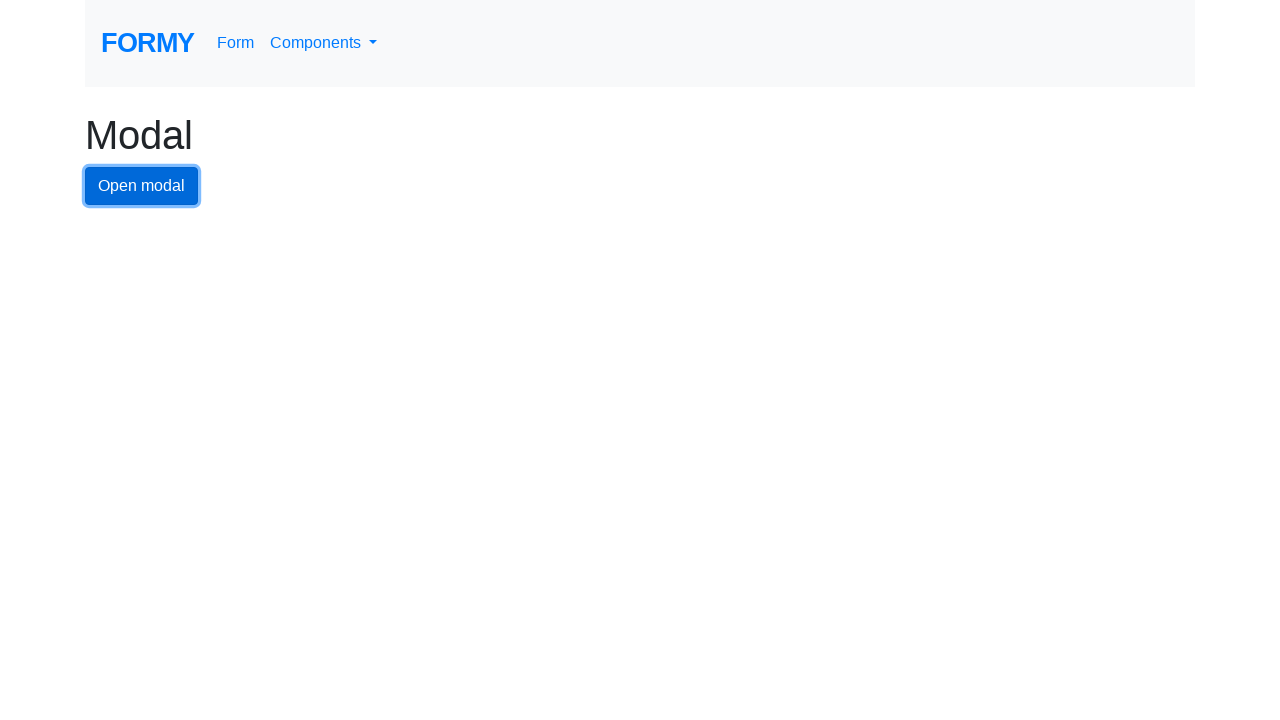